Navigates to Prothom Alo news website and verifies the page loads by checking the title

Starting URL: https://www.prothomalo.com/

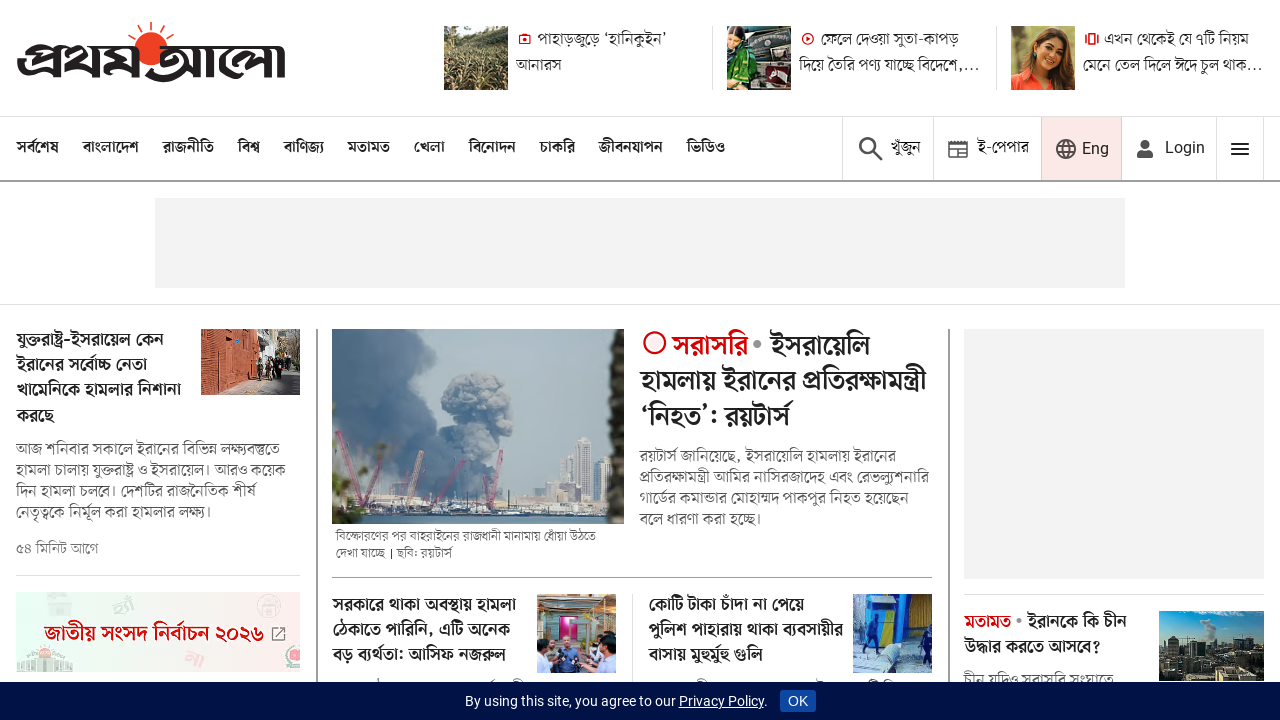

Navigated to Prothom Alo news website
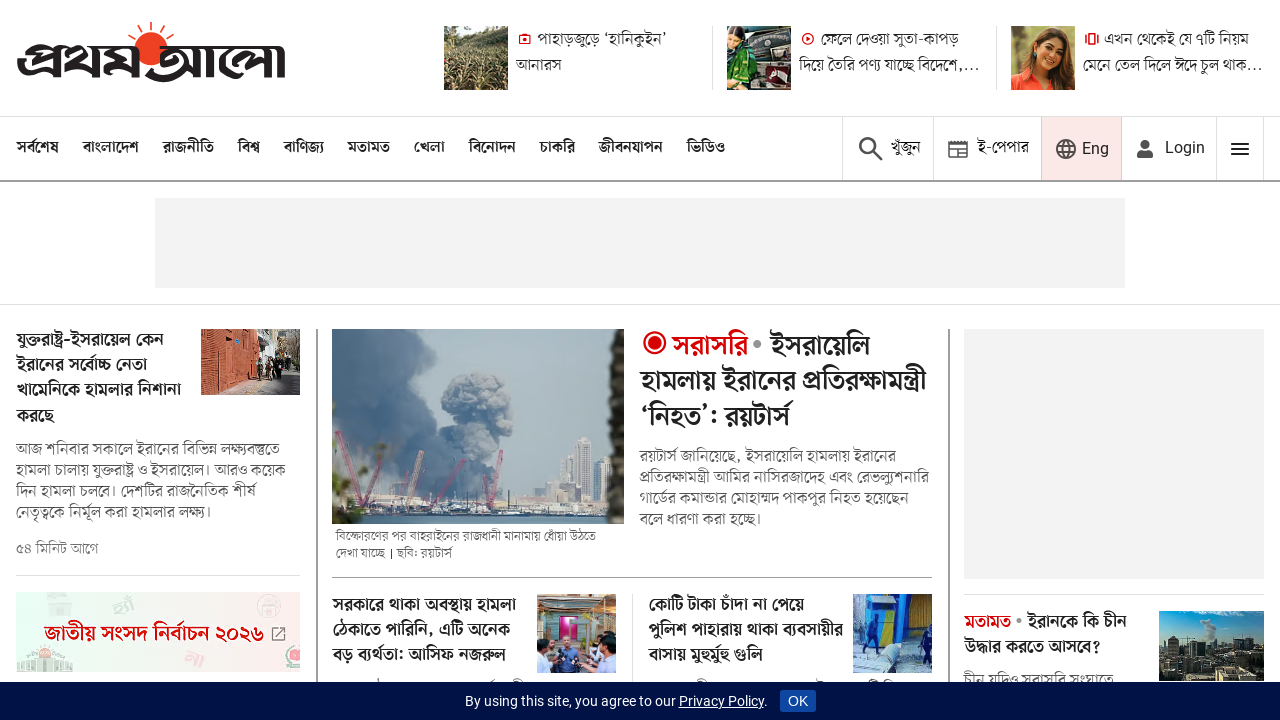

Page fully loaded (domcontentloaded state)
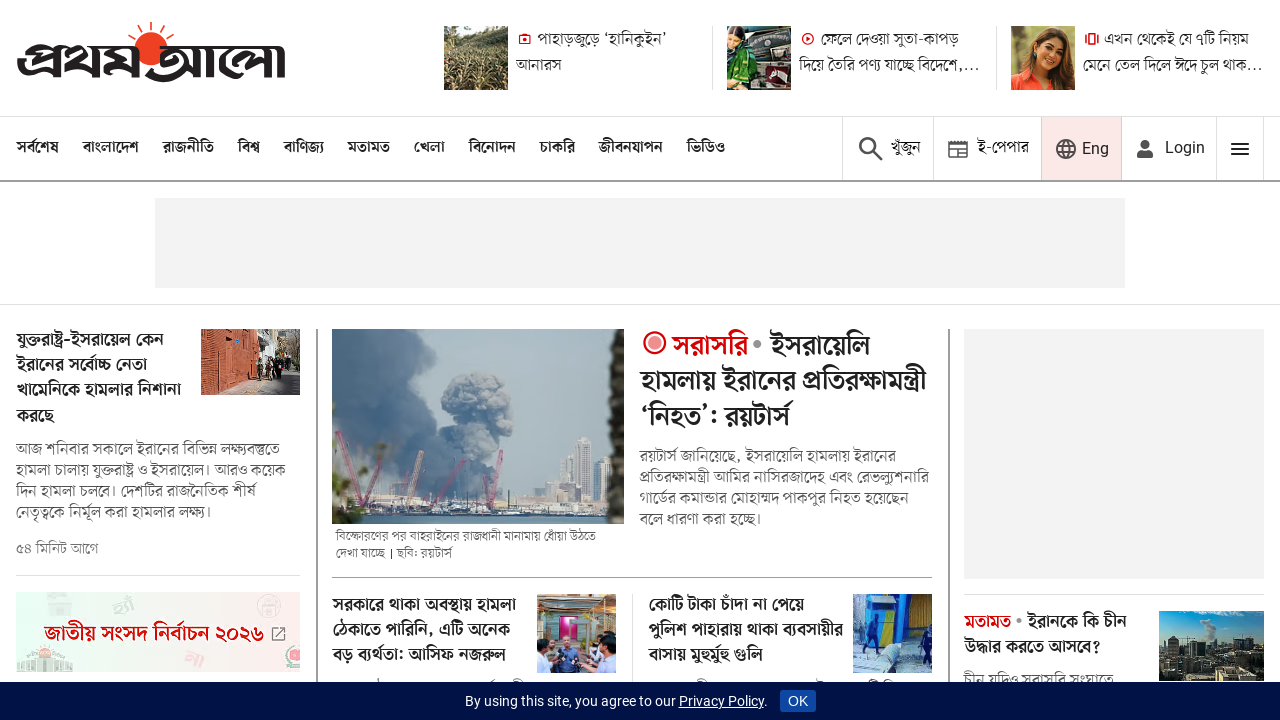

Retrieved page title: প্রথম আলো | বাংলা নিউজ পেপার
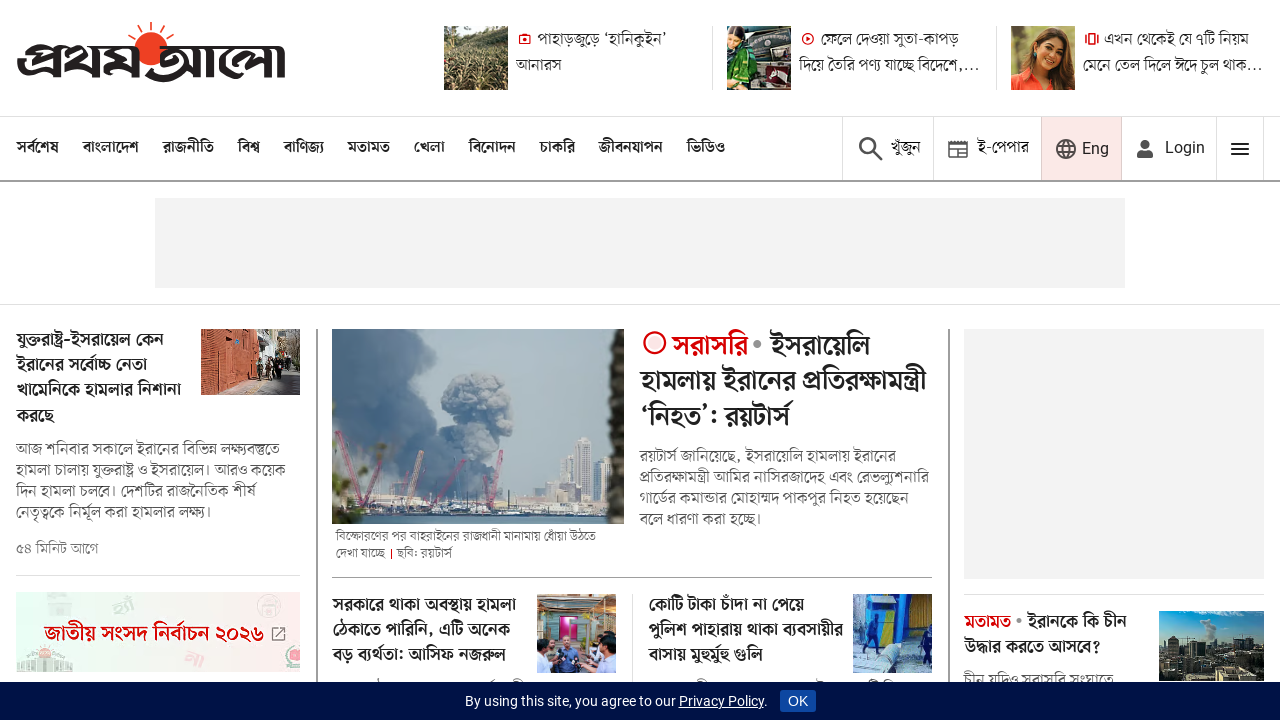

Verified page title exists and printed: প্রথম আলো | বাংলা নিউজ পেপার
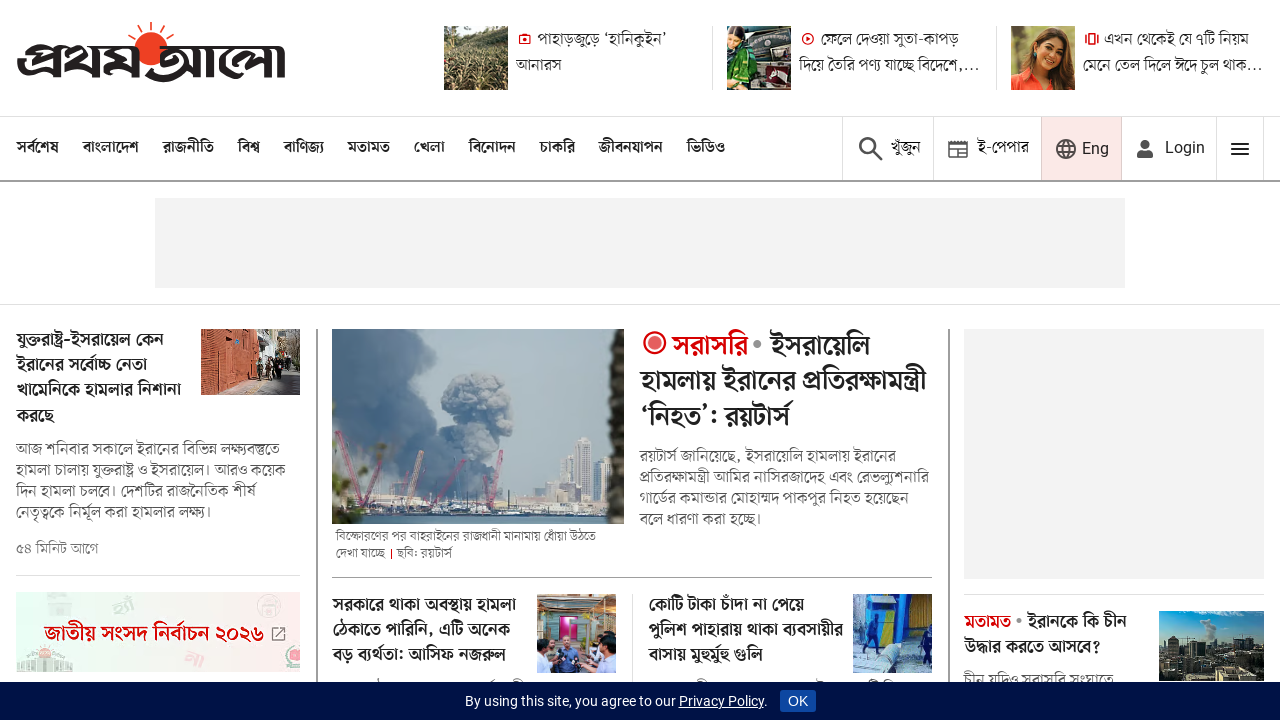

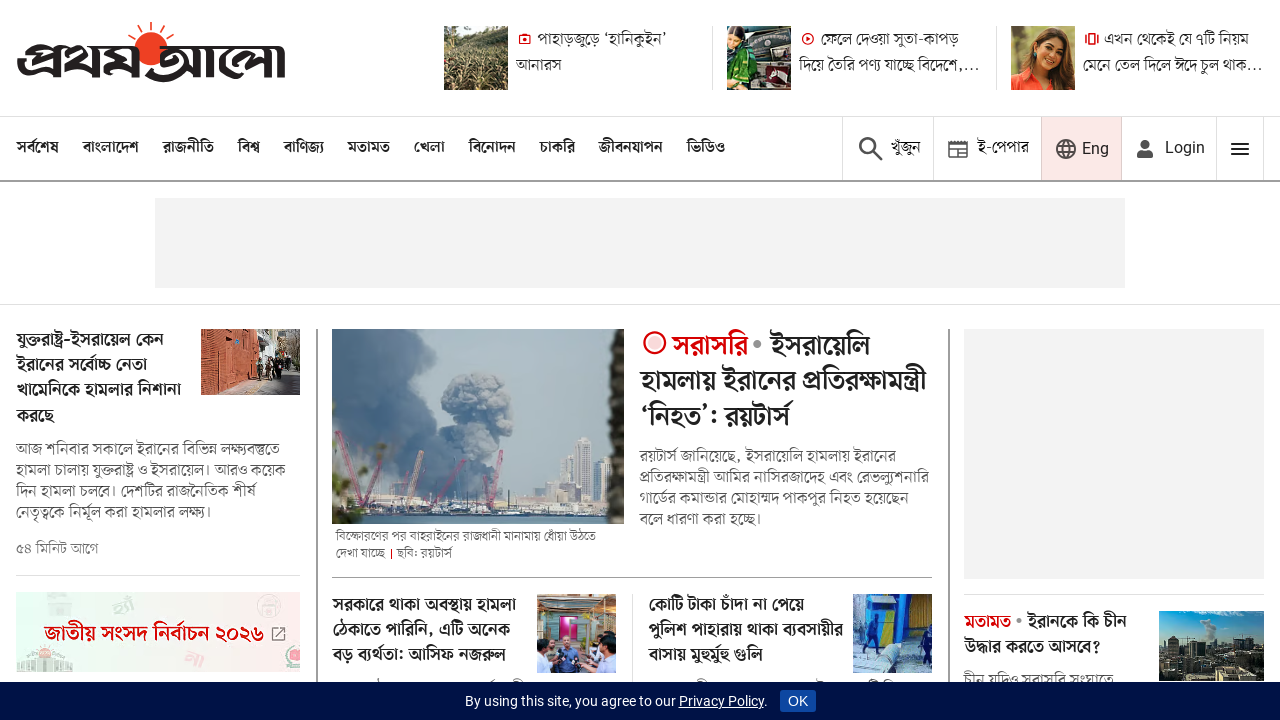